Tests a math challenge page by reading a value, calculating a logarithmic function, entering the answer, checking required checkboxes and radio buttons, then submitting the form

Starting URL: https://suninjuly.github.io/math.html

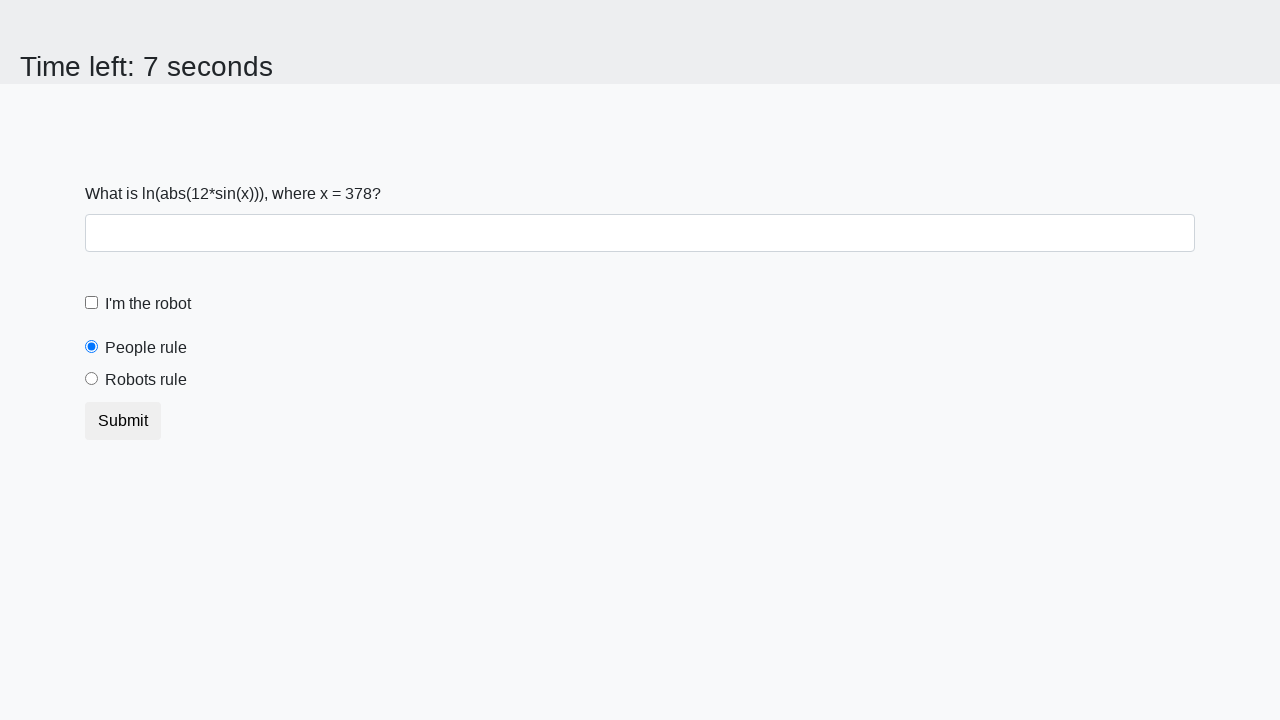

Located the x value element on the page
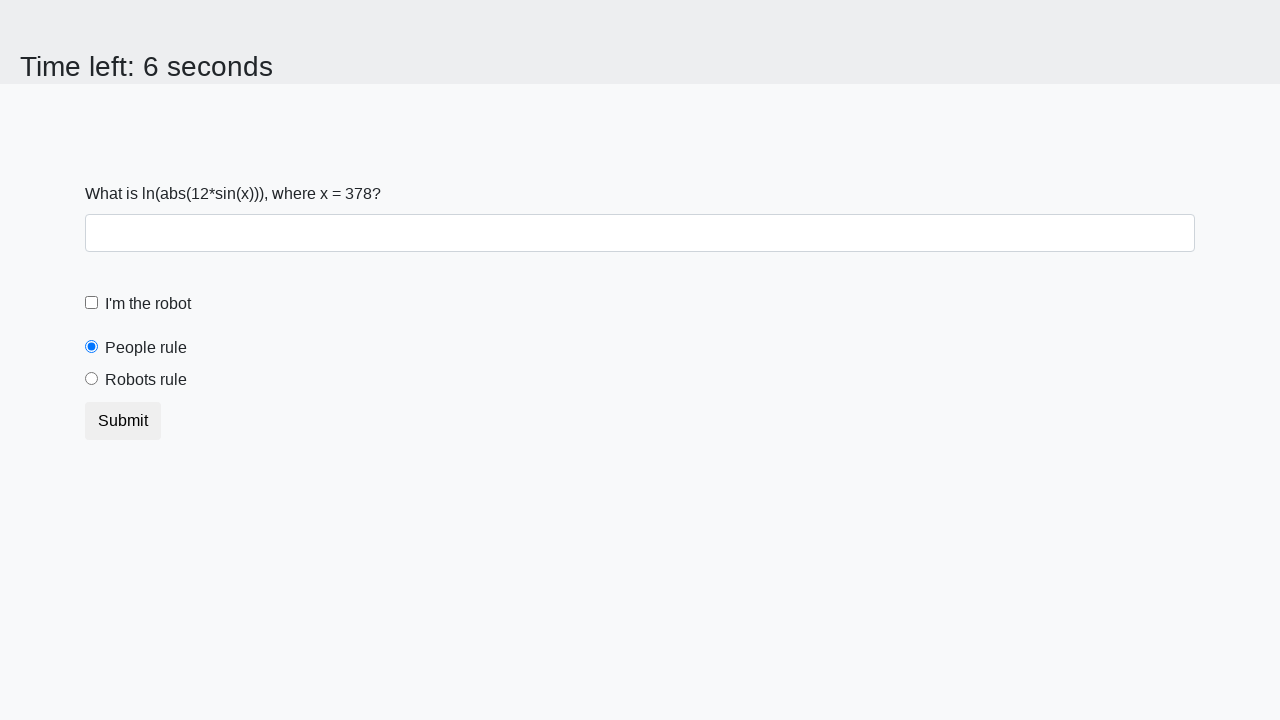

Retrieved x value from page: 378
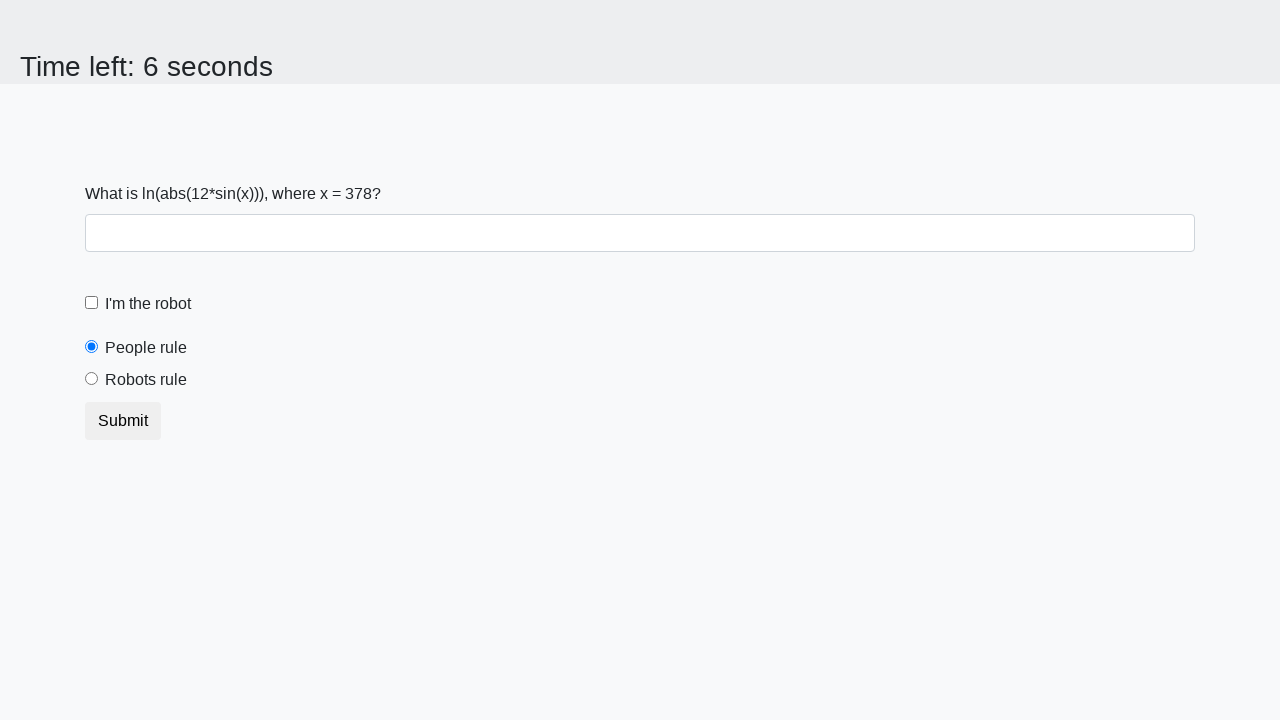

Calculated logarithmic function result: log(|12*sin(378)|) = 2.3179502016371507
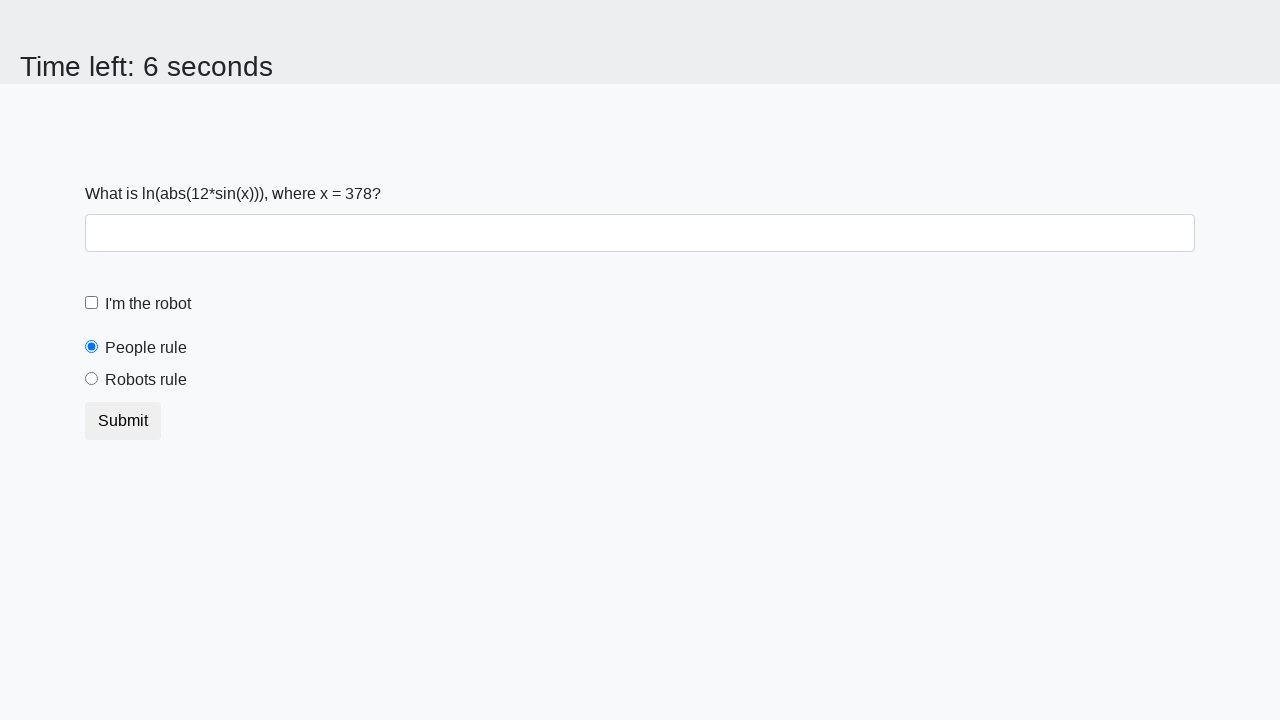

Filled answer field with calculated value: 2.3179502016371507 on #answer
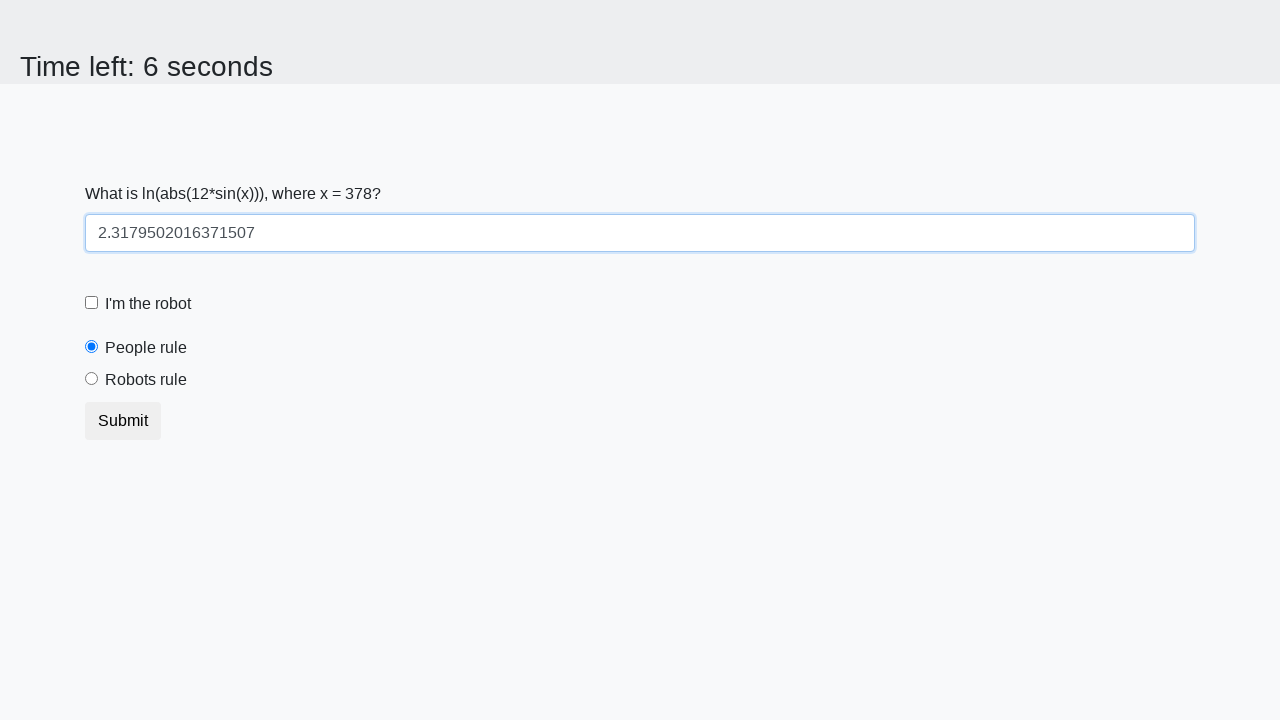

Checked the robot checkbox at (148, 304) on label[for='robotCheckbox']
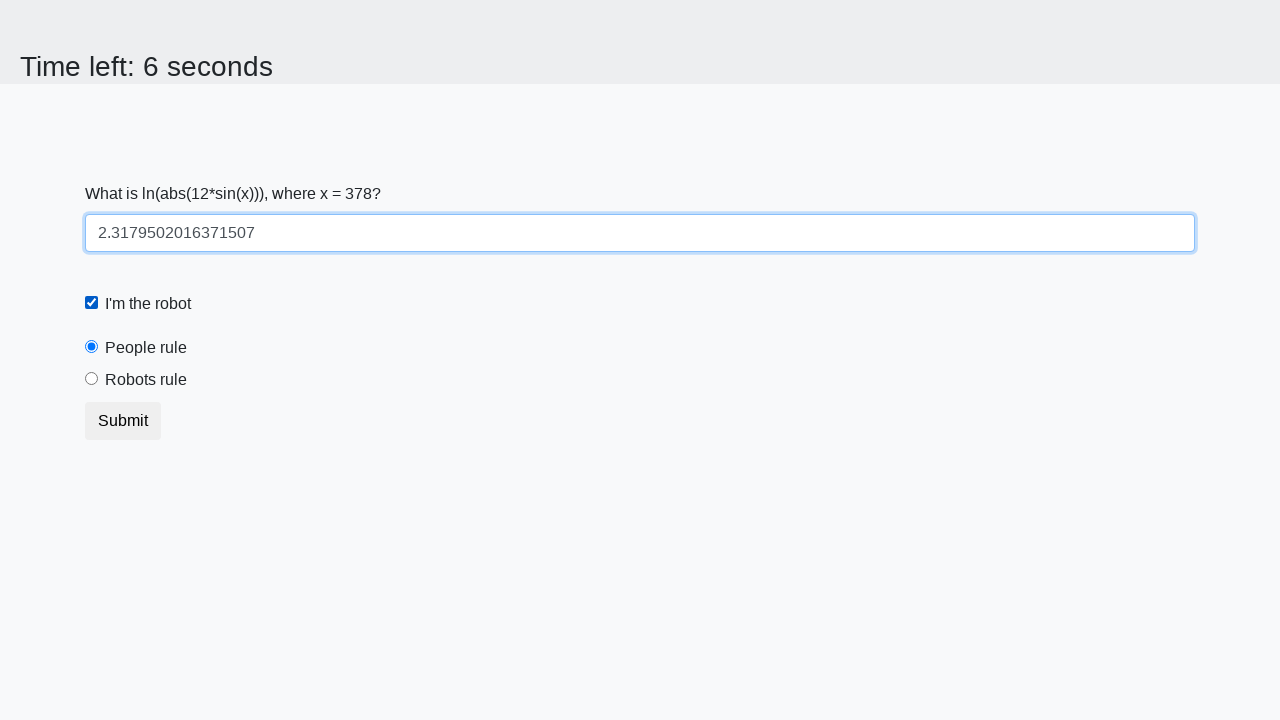

Selected the 'robots rule' radio button at (146, 380) on label[for='robotsRule']
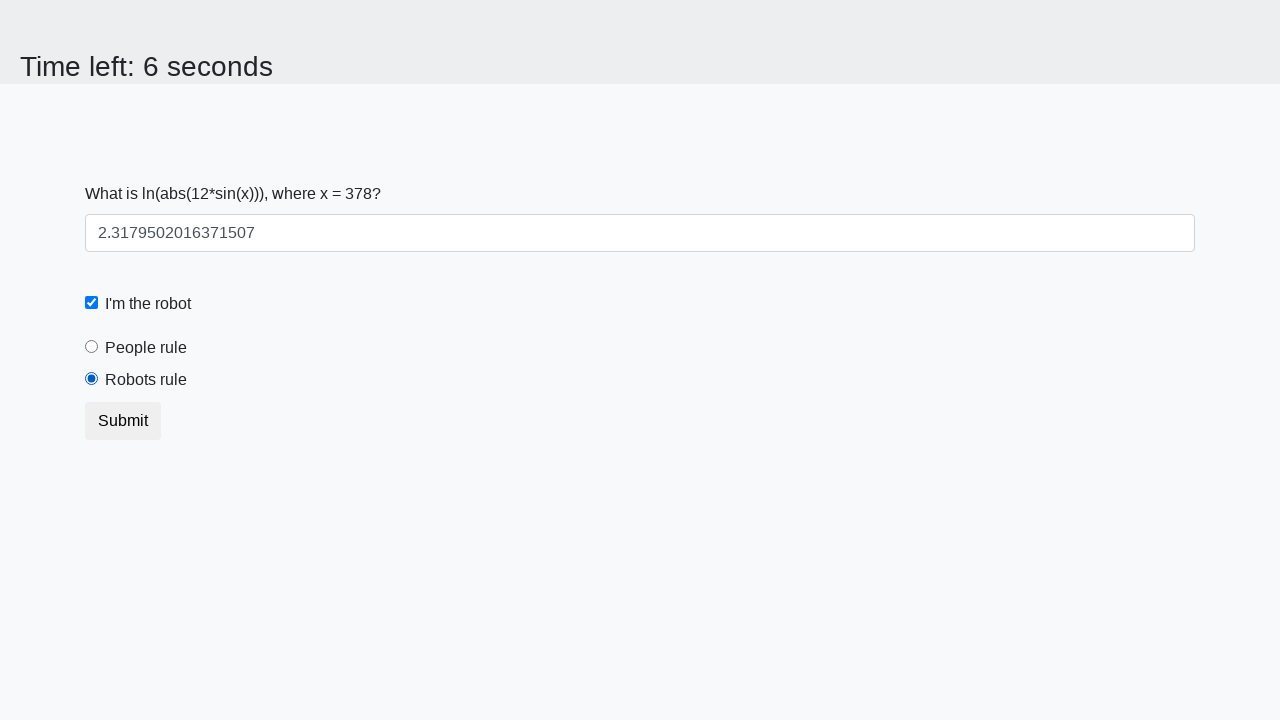

Clicked the submit button to complete the form at (123, 421) on button.btn
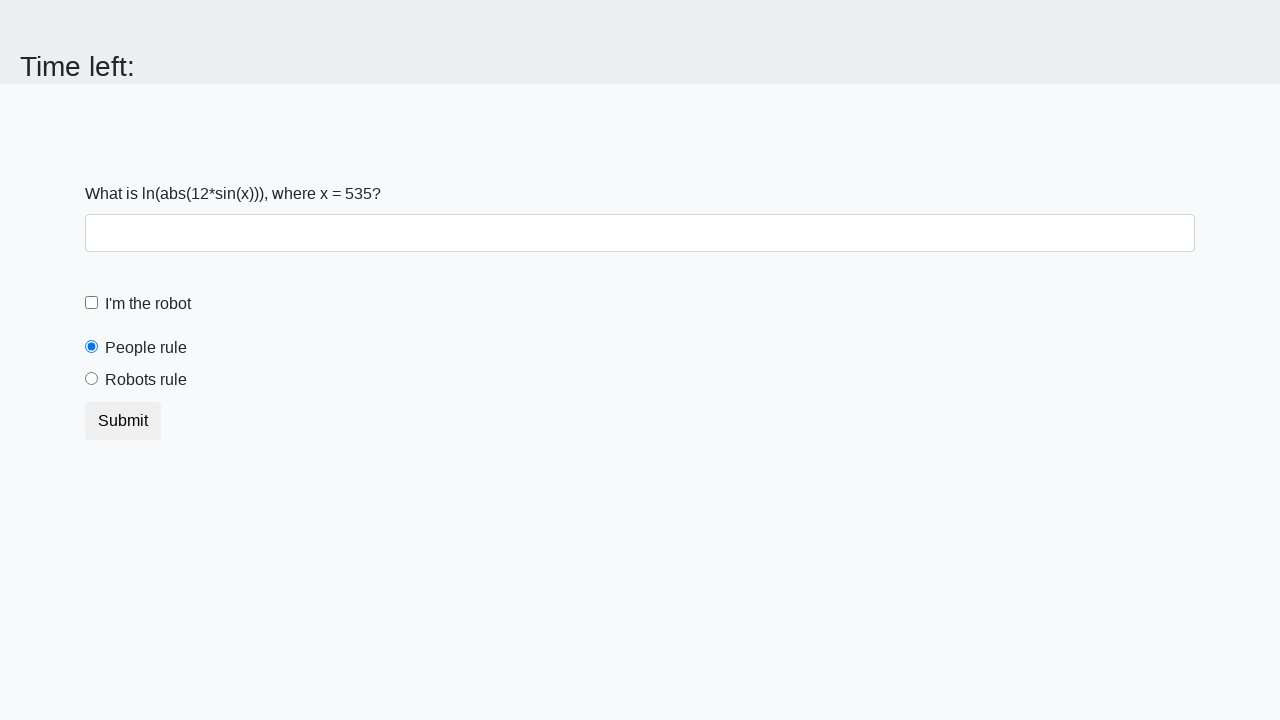

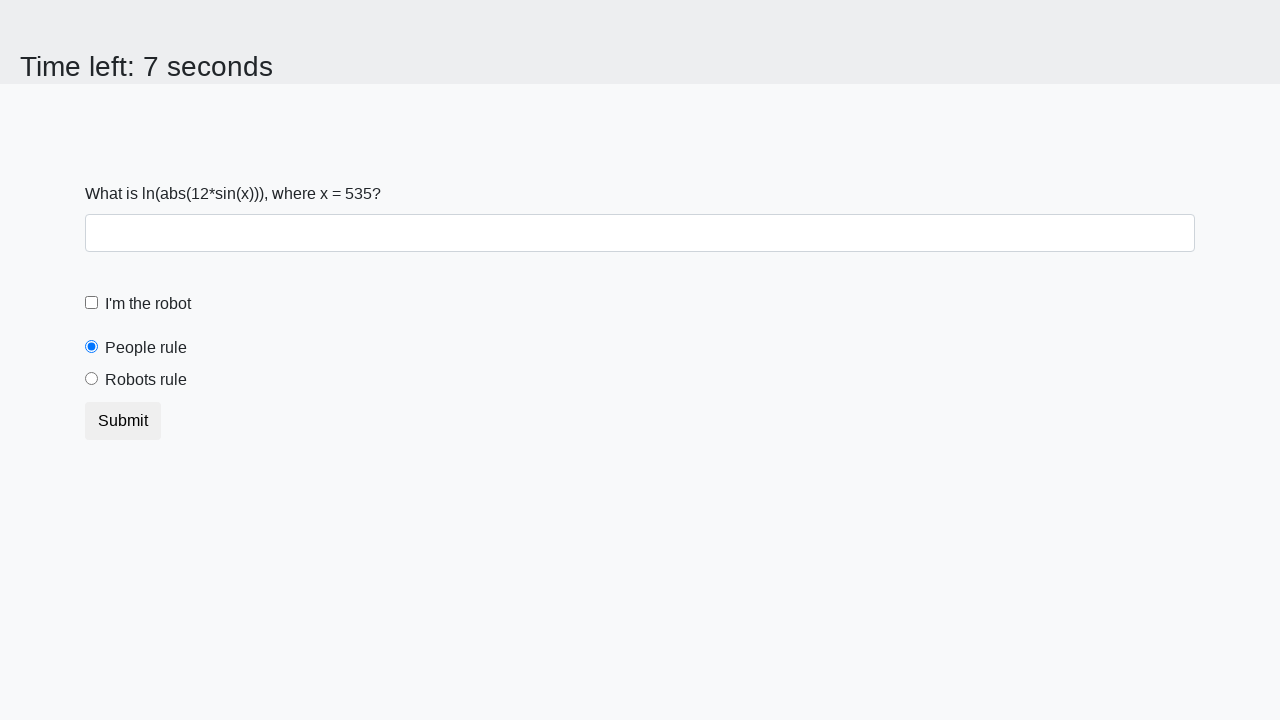